Tests right-click context menu functionality, handles an alert dialog, navigates to a new page via link click, and verifies content on the new page

Starting URL: https://the-internet.herokuapp.com/context_menu

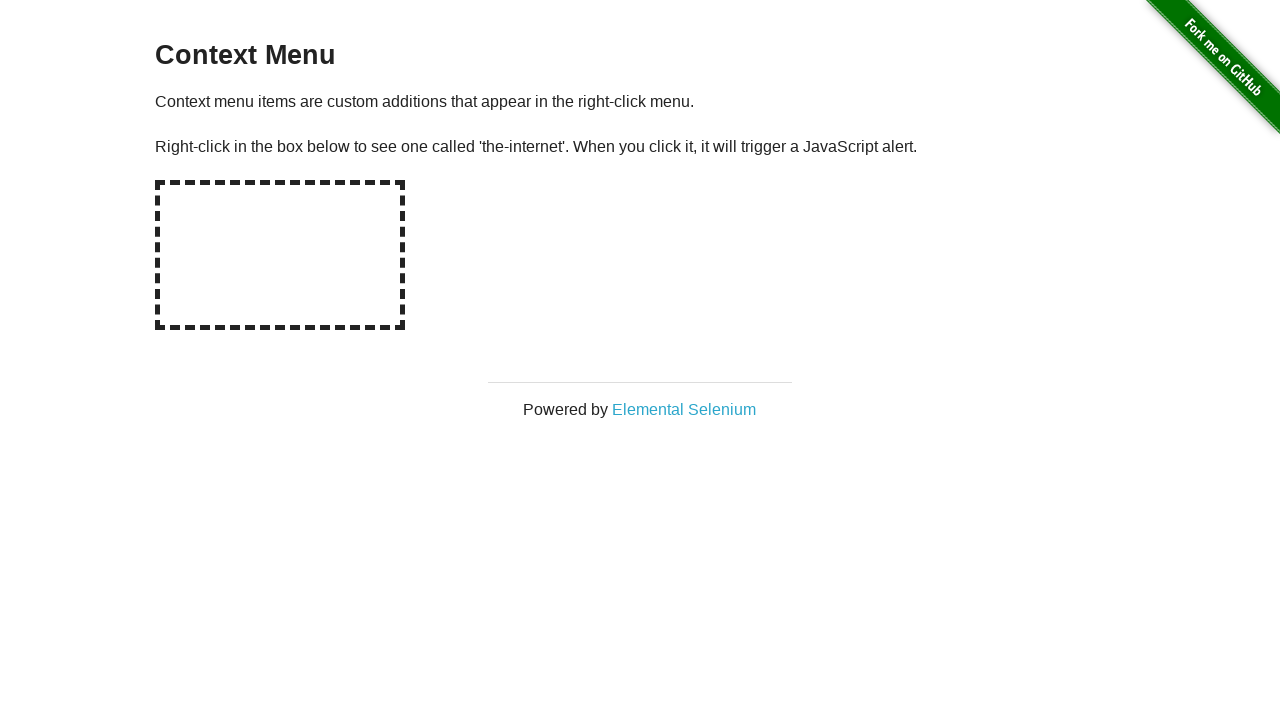

Right-clicked on hot-spot element to open context menu at (280, 255) on #hot-spot
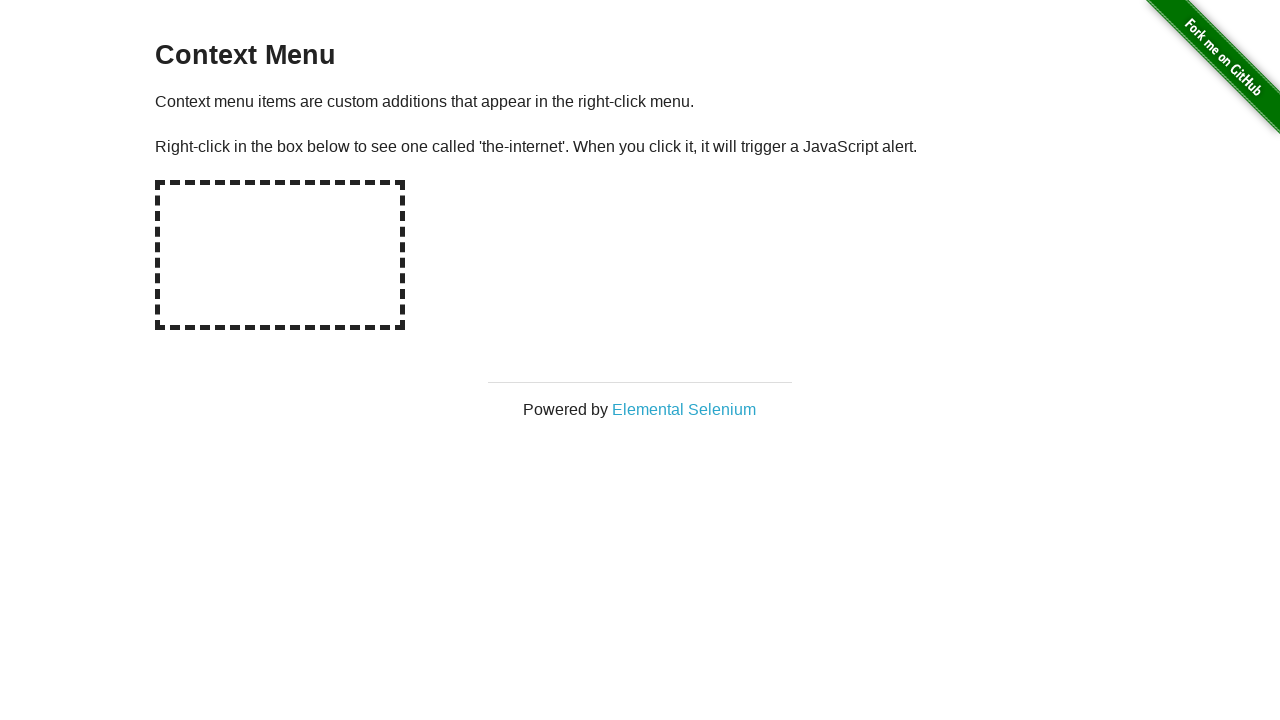

Set up dialog handler to accept alert
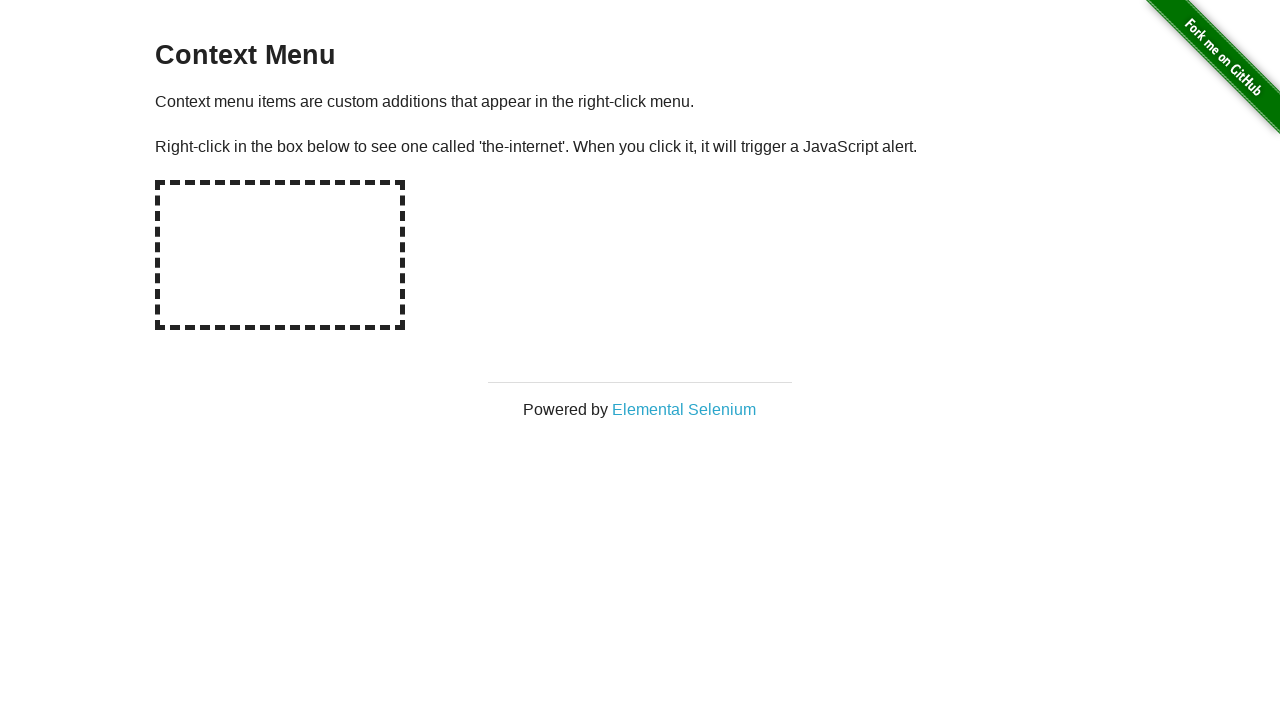

Clicked on Elemental Selenium link at (684, 409) on text='Elemental Selenium'
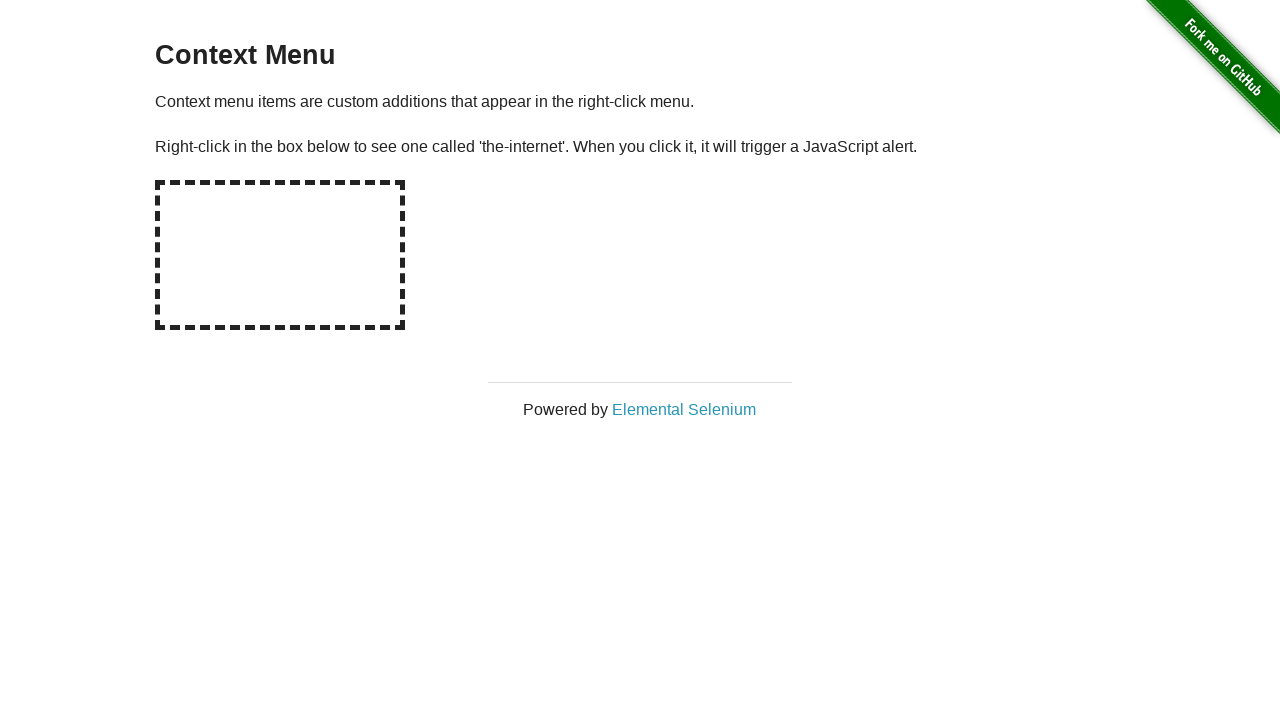

New page opened in tab
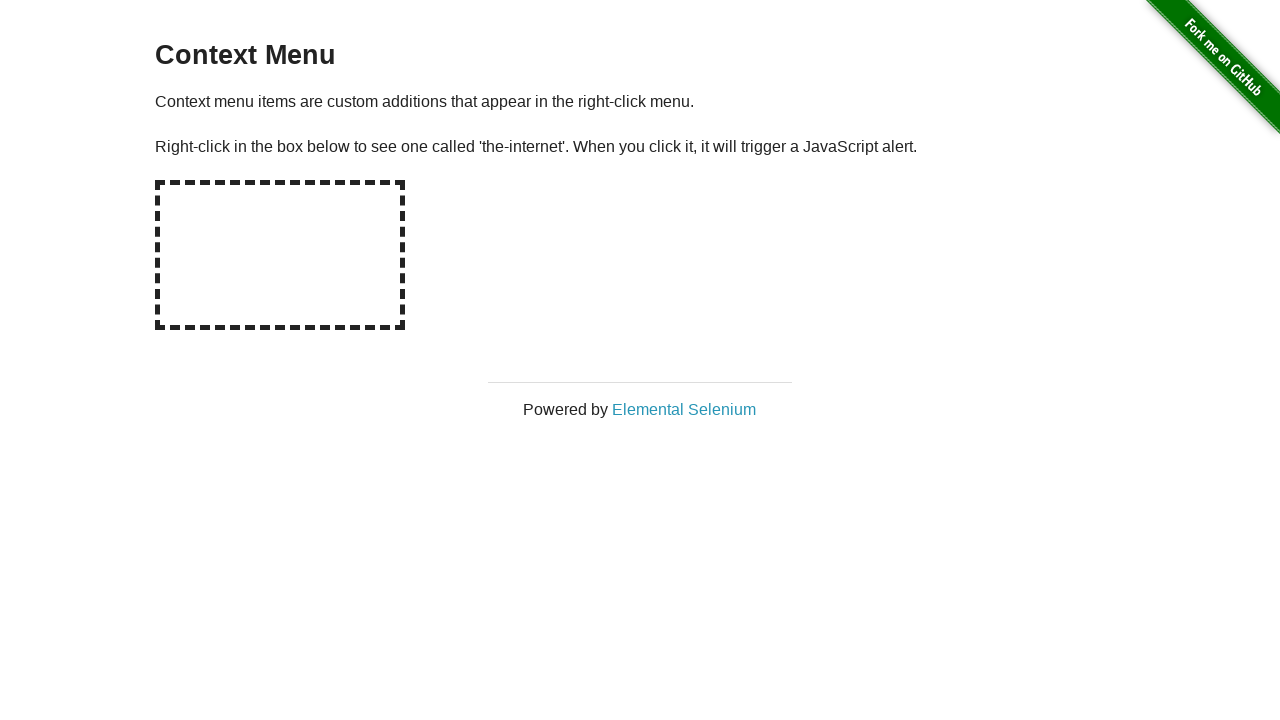

New page loaded completely
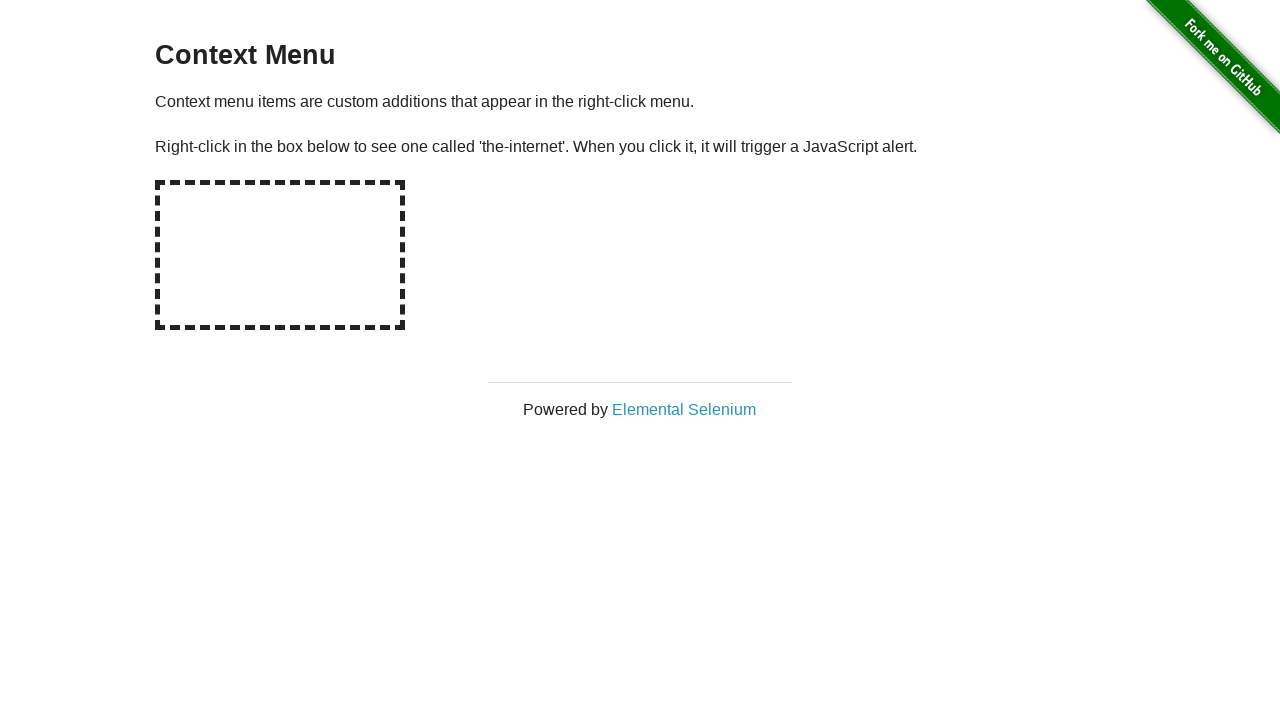

H1 element found on new page
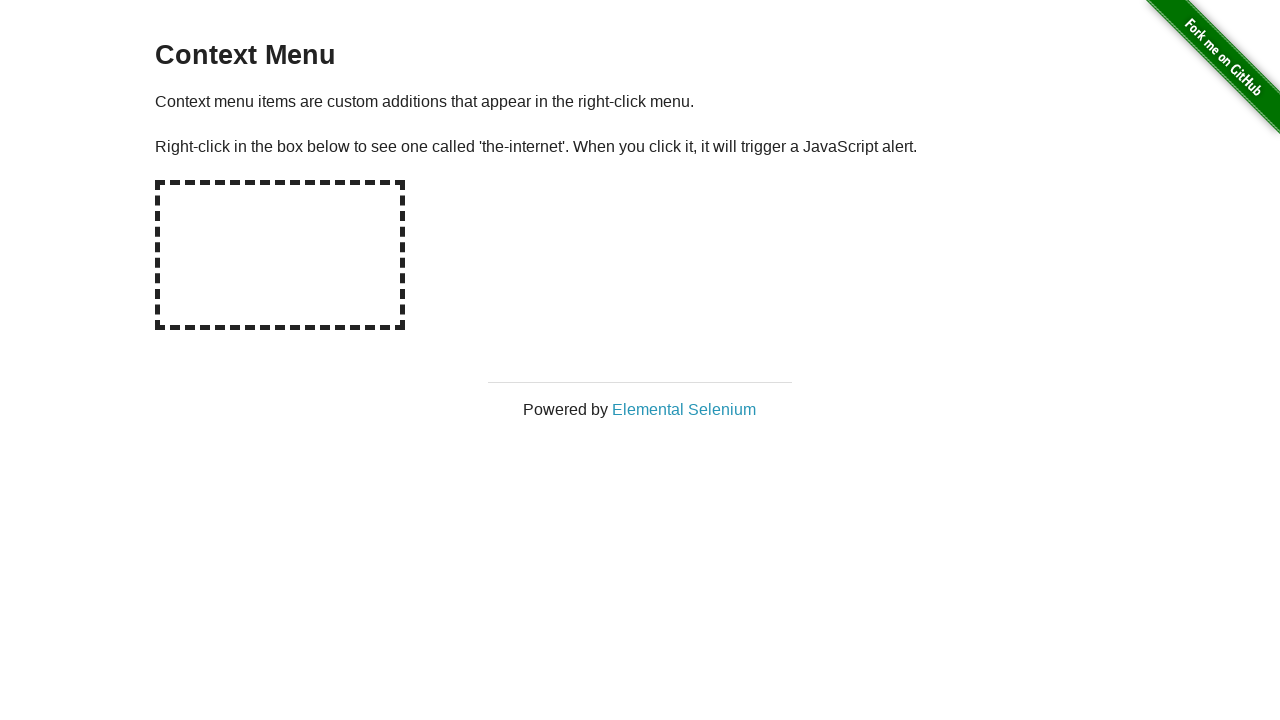

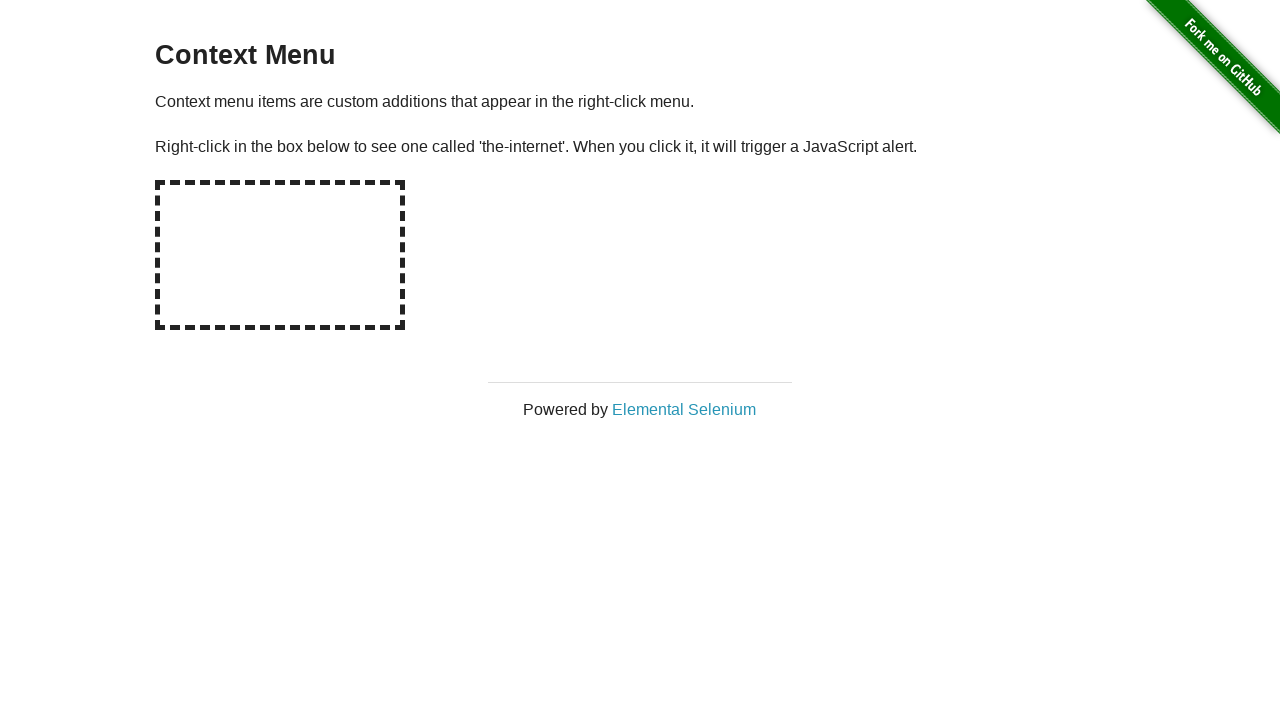